Tests a table form by navigating to a practice page, clicking on the table section, filling multiple rows with company/contact/country data, selecting checkboxes, and submitting the form

Starting URL: https://savkk.github.io/selenium-practice/

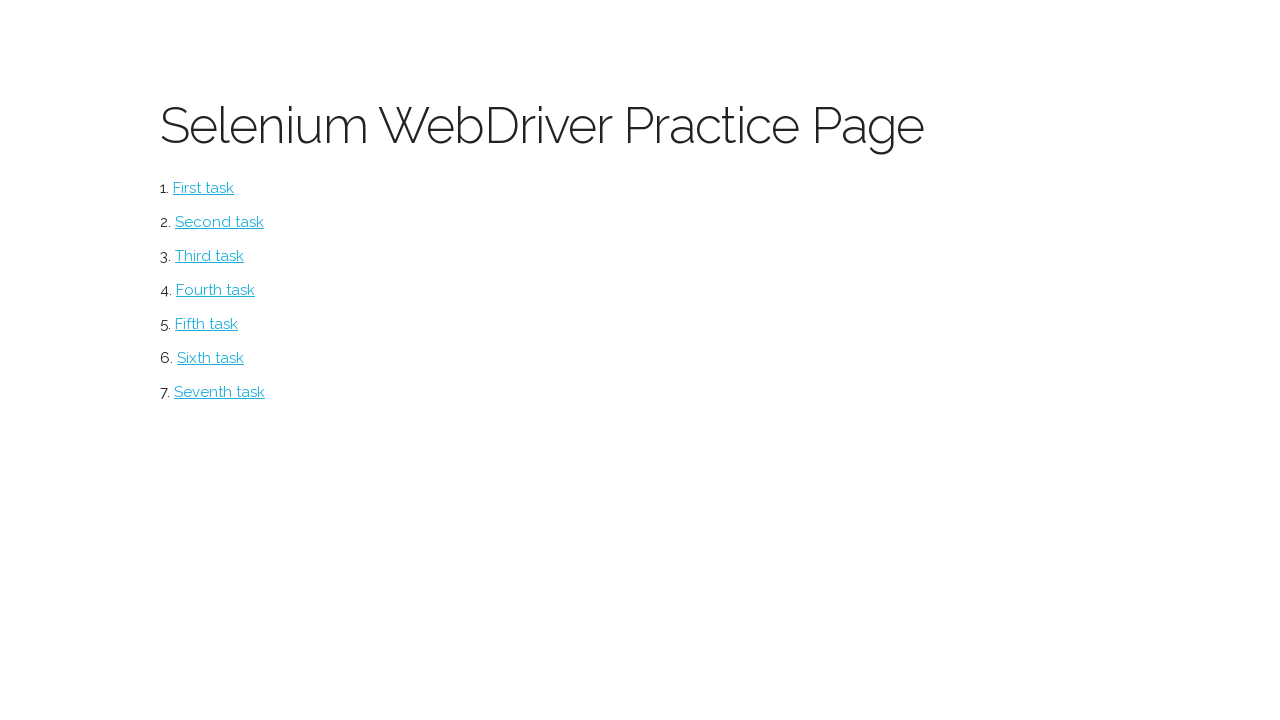

Clicked on table section at (220, 392) on #table
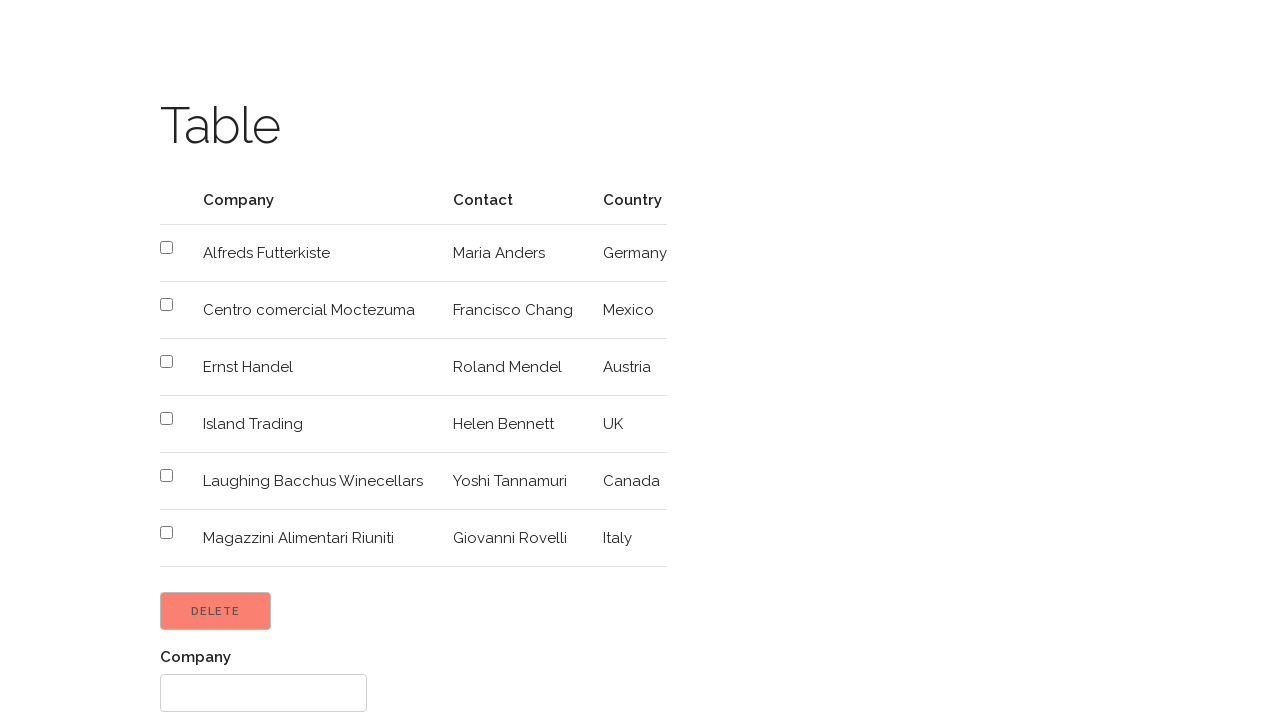

Filled first row company field with 'Газпром' on //*[@id='content']/div/form/div[1]/input
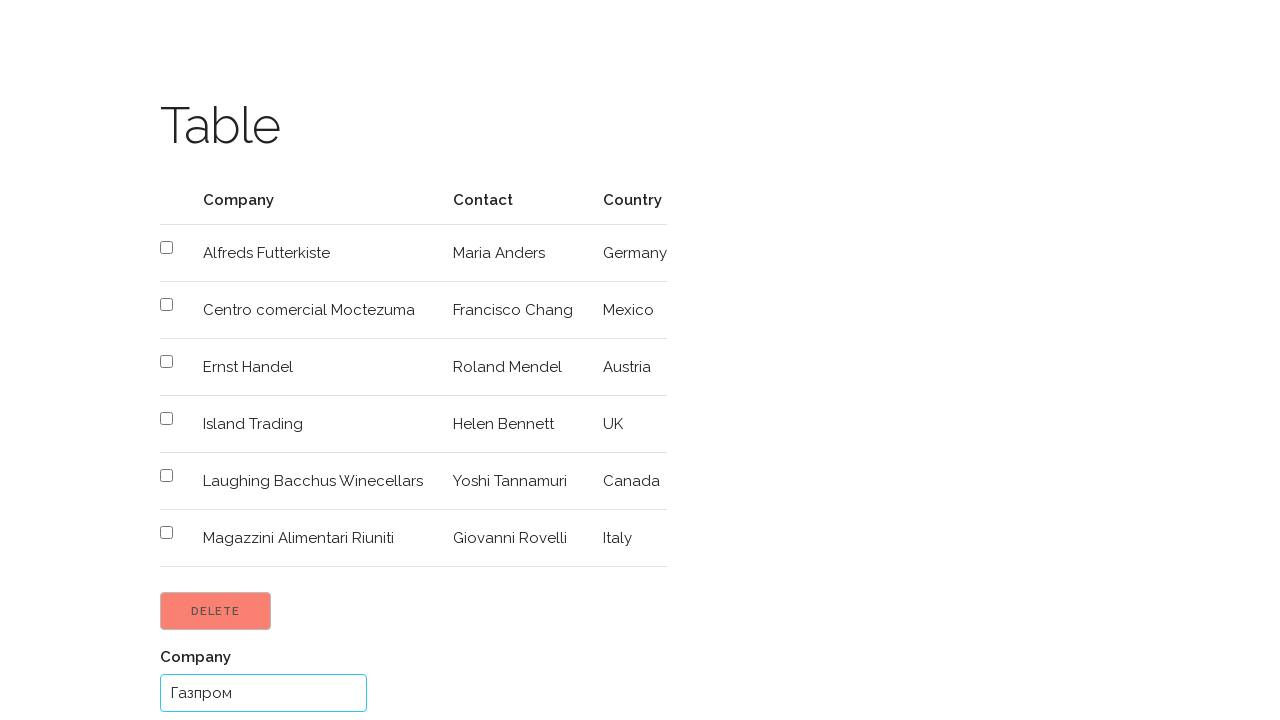

Filled first row contact field with 'Руслан Субаев' on //*[@id='content']/div/form/div[2]/input
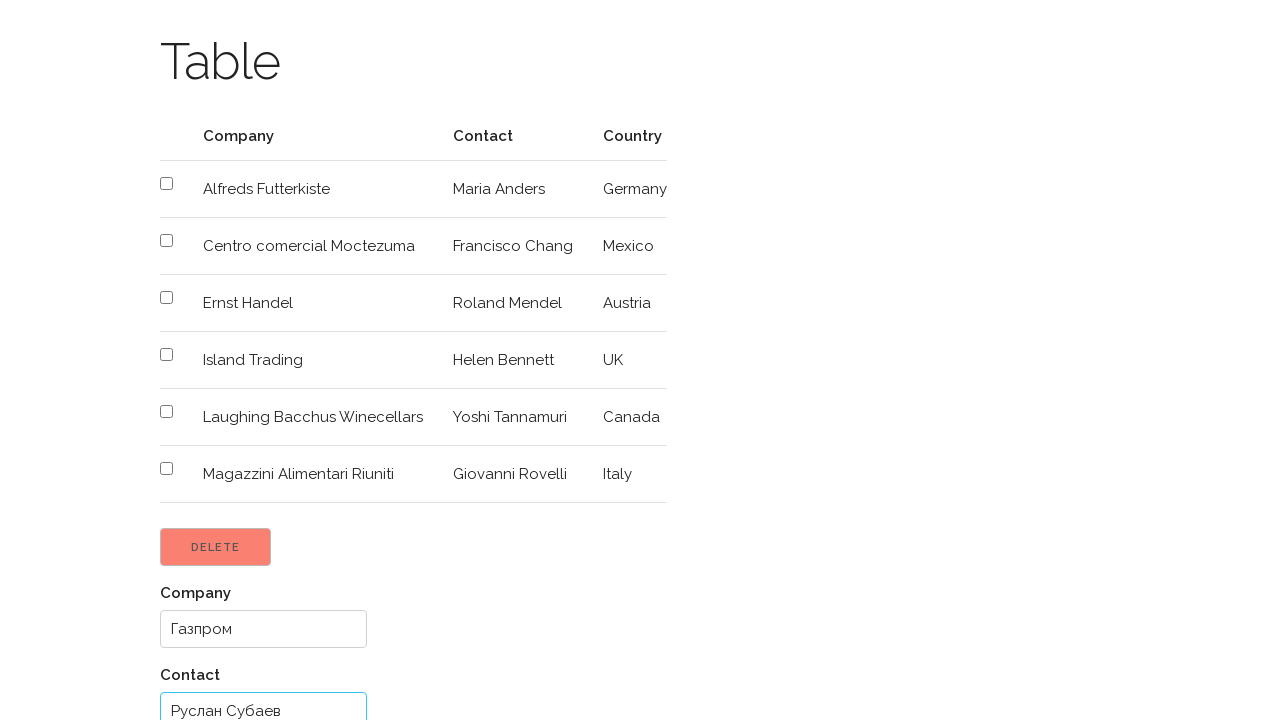

Filled first row country field with 'Татарстан' on //*[@id='content']/div/form/div[3]/input
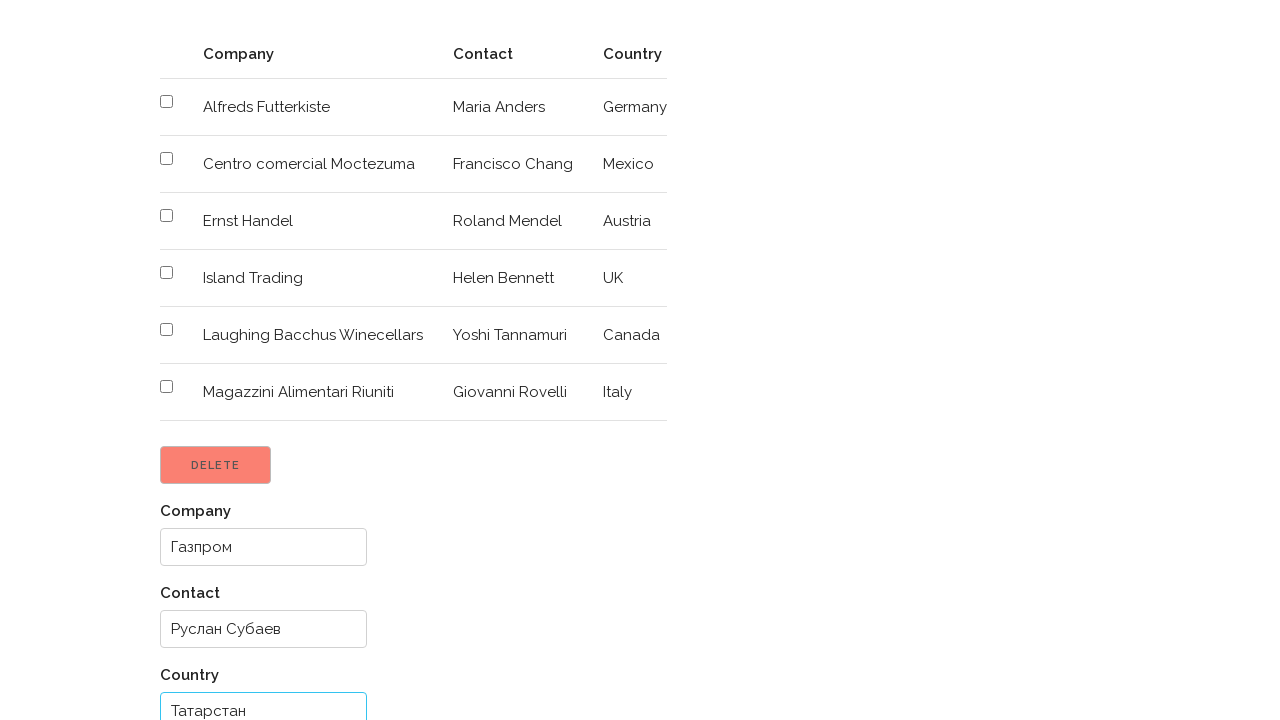

Clicked checkbox to select first row at (204, 661) on xpath=//*[@id='content']/div/form/input
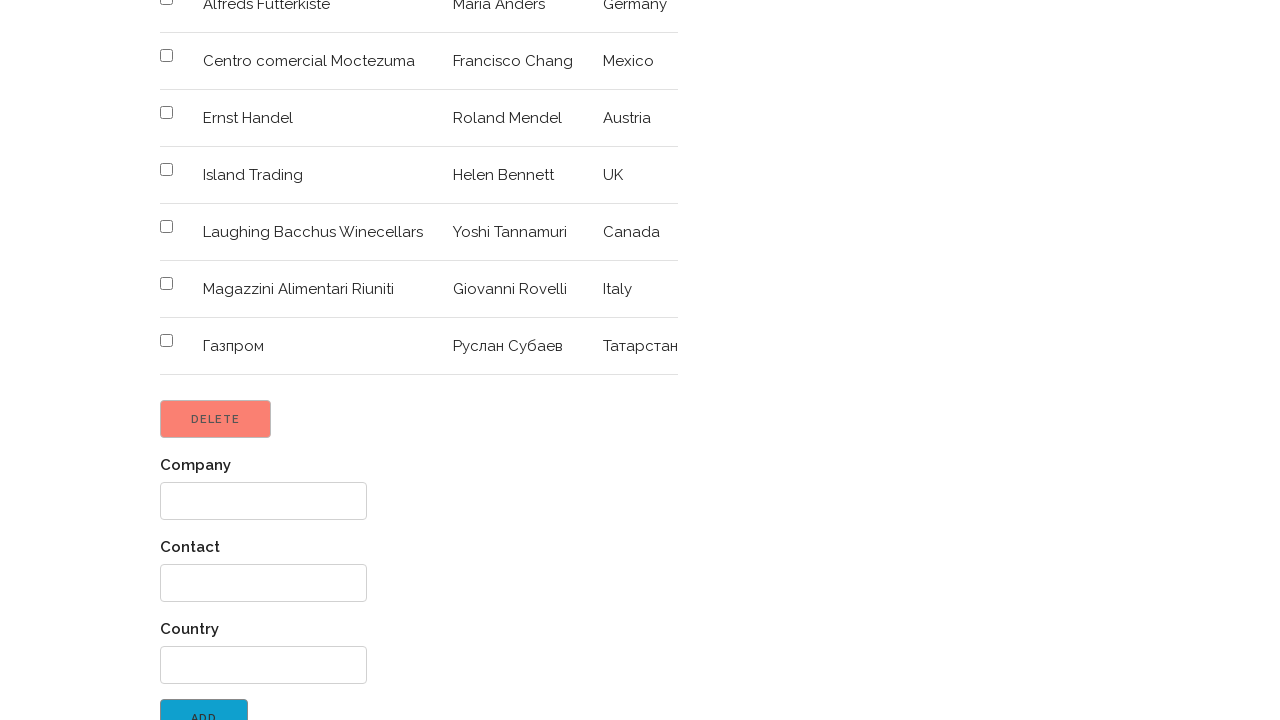

Filled second row company field with 'РусНефть' on //*[@id='content']/div/form/div[1]/input
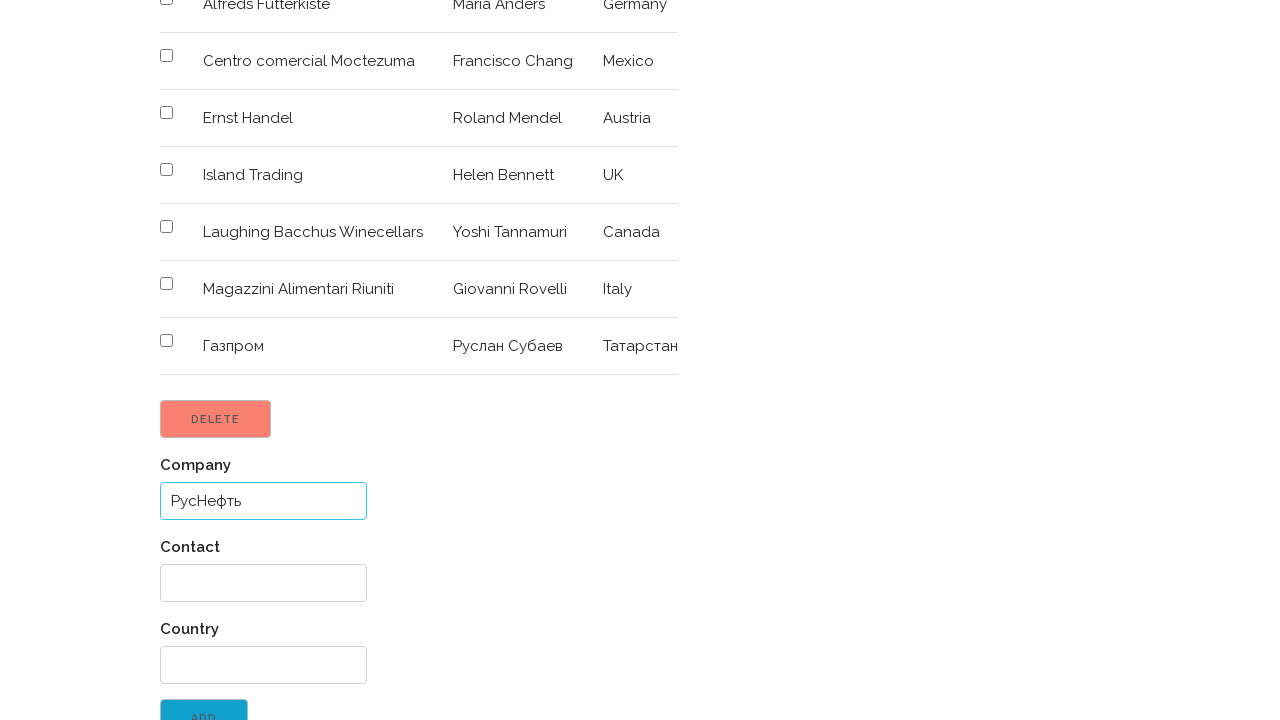

Filled second row contact field with 'Мухди Анаир' on //*[@id='content']/div/form/div[2]/input
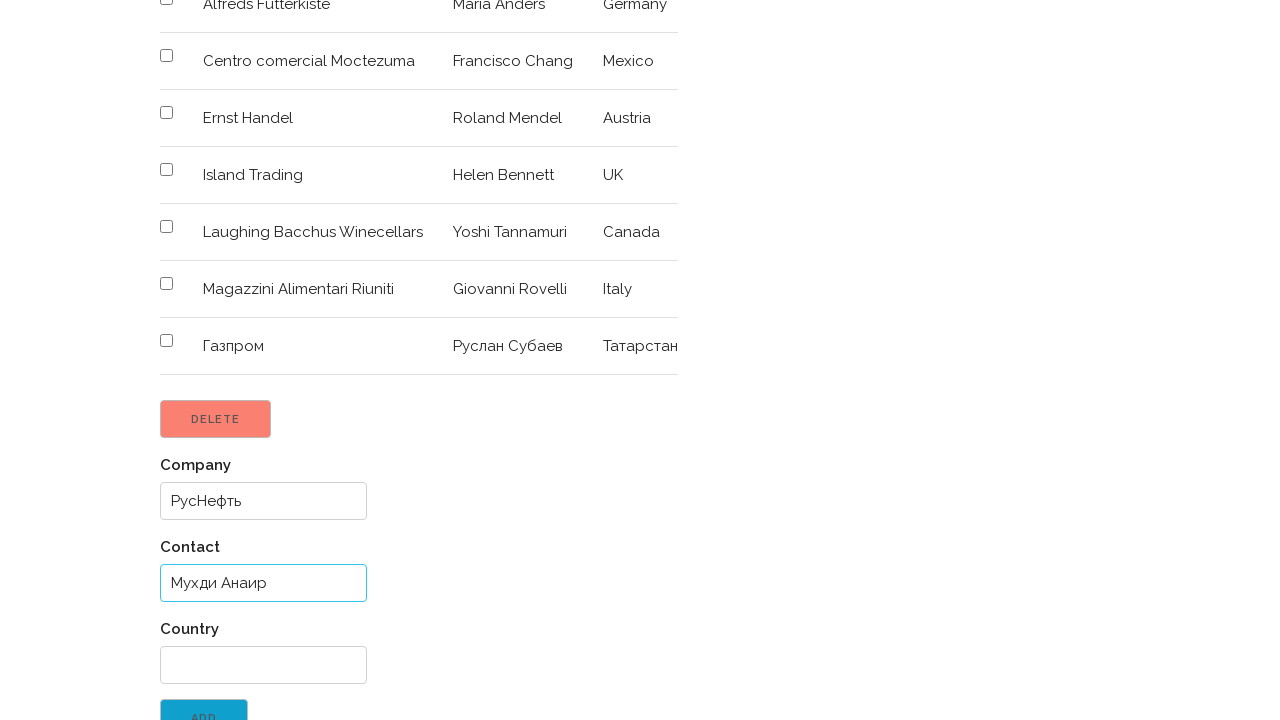

Filled second row country field with 'Киргизия' on //*[@id='content']/div/form/div[3]/input
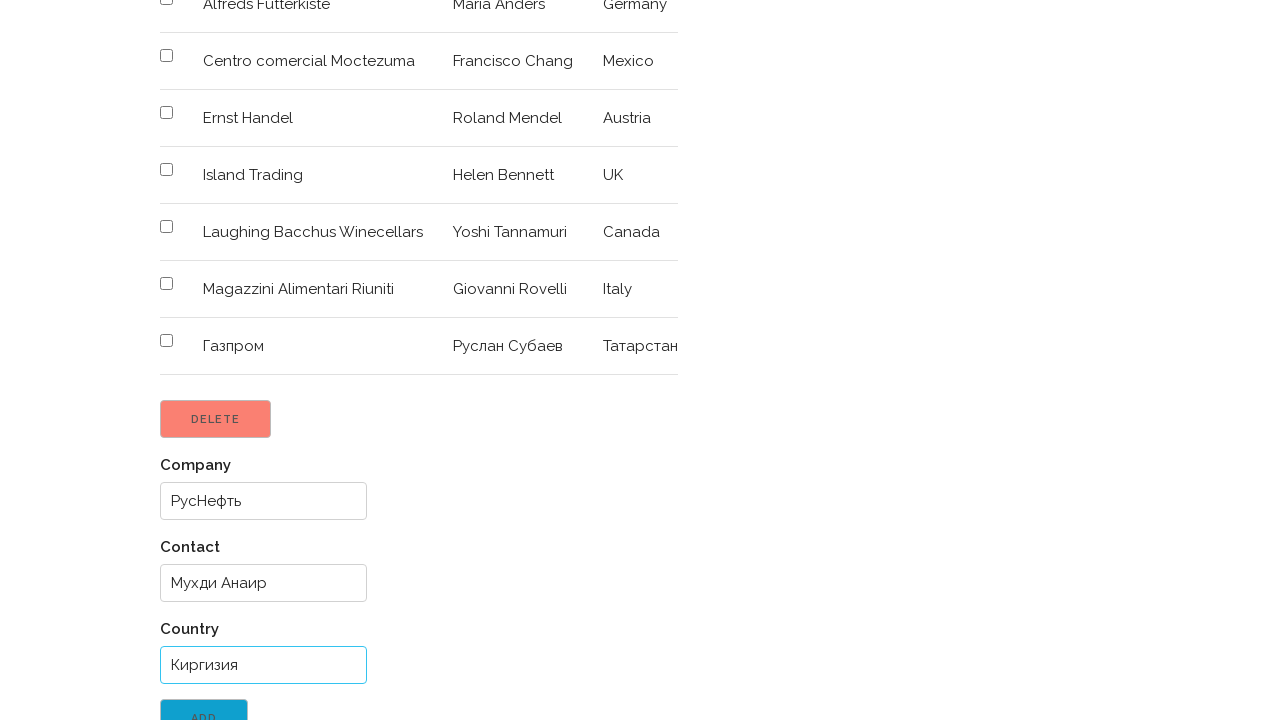

Clicked checkbox to select second row at (204, 701) on xpath=//*[@id='content']/div/form/input
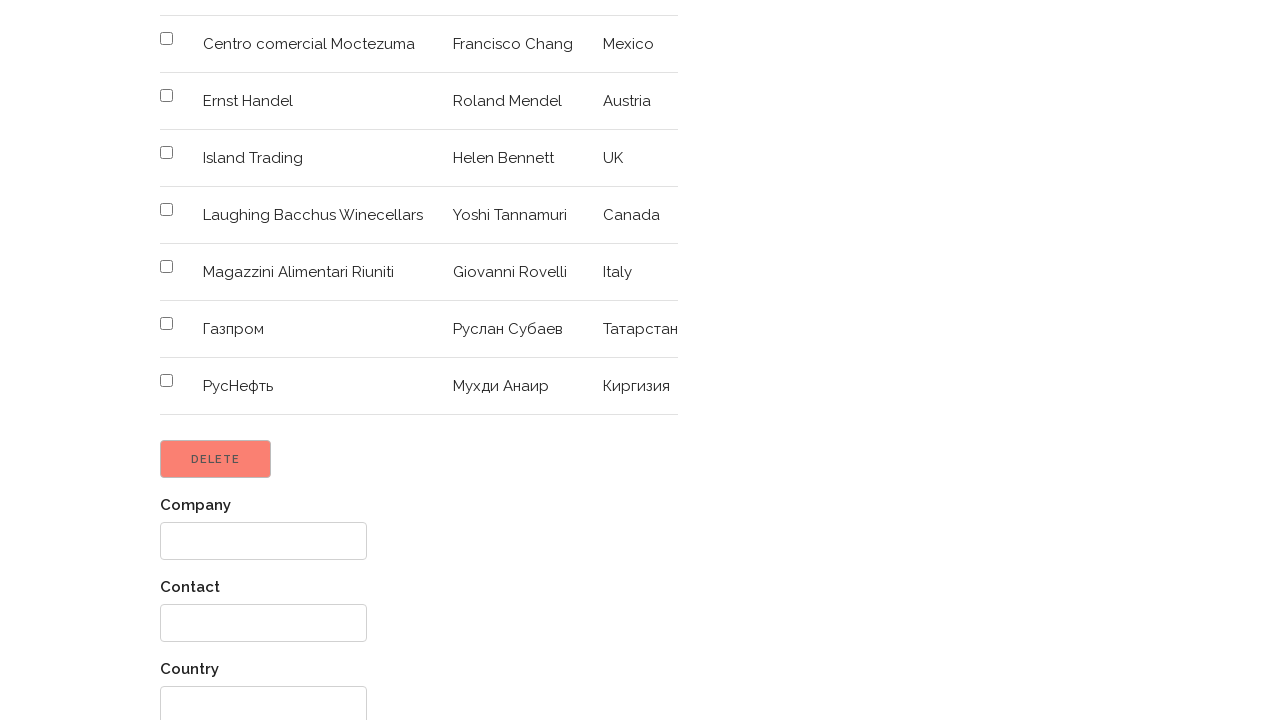

Filled third row company field with 'Вавилон' on //*[@id='content']/div/form/div[1]/input
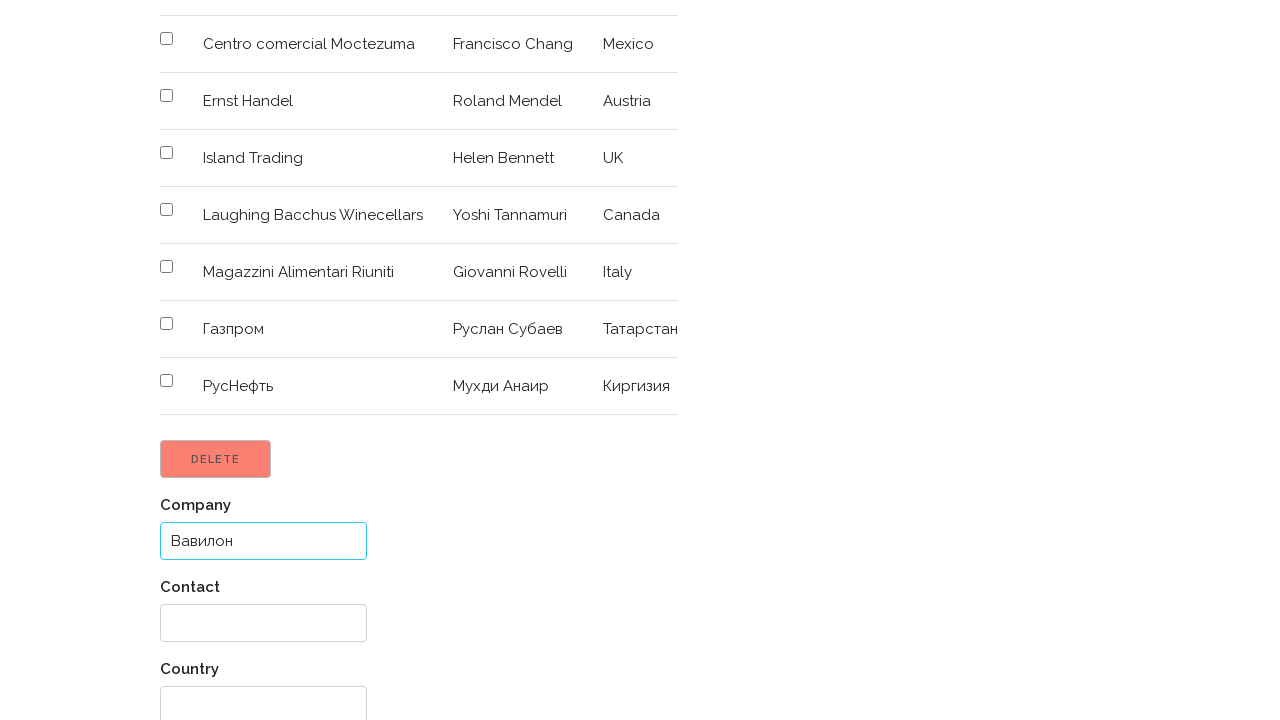

Filled third row contact field with 'Марат Газиев' on //*[@id='content']/div/form/div[2]/input
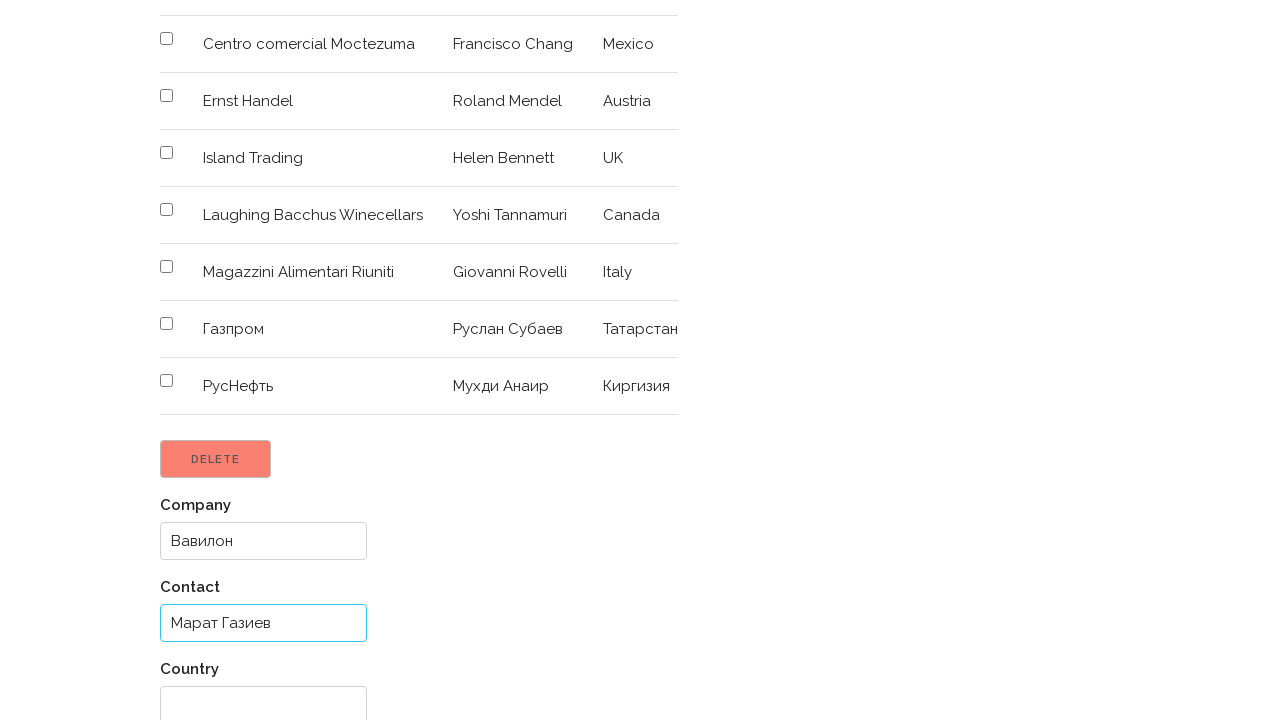

Filled third row country field with 'Москва' on //*[@id='content']/div/form/div[3]/input
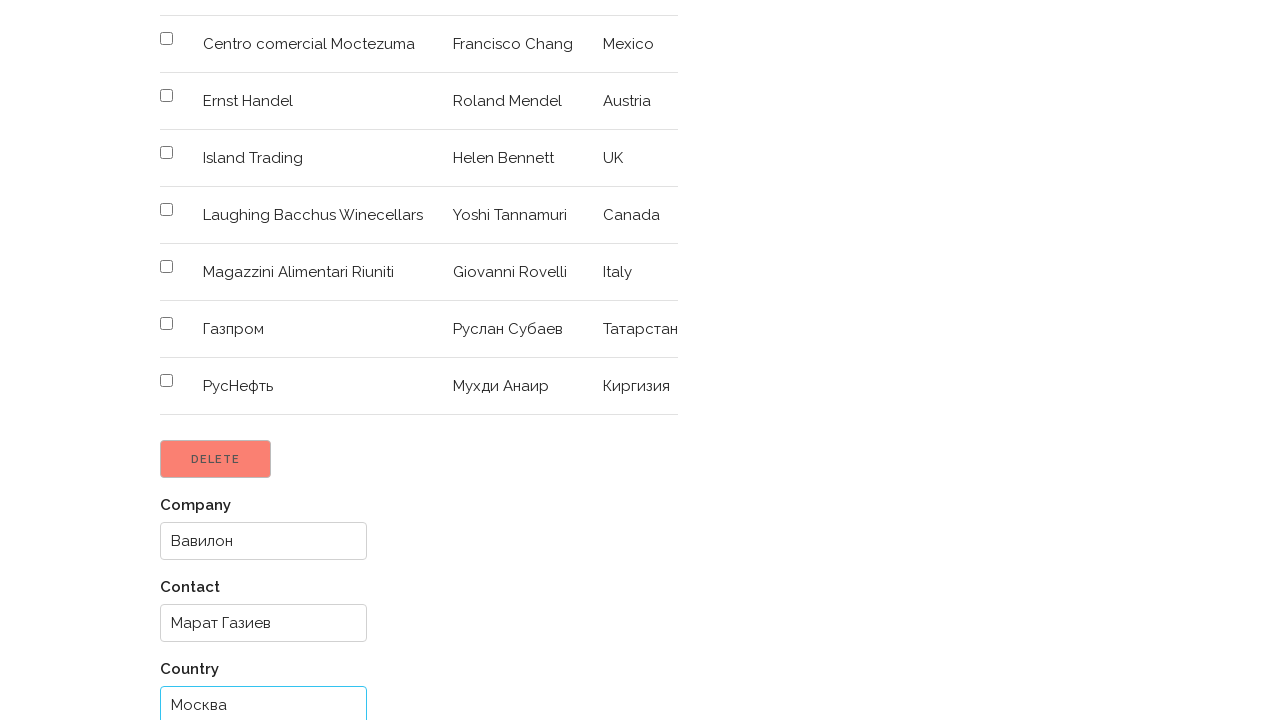

Clicked checkbox to select third row at (204, 661) on xpath=//*[@id='content']/div/form/input
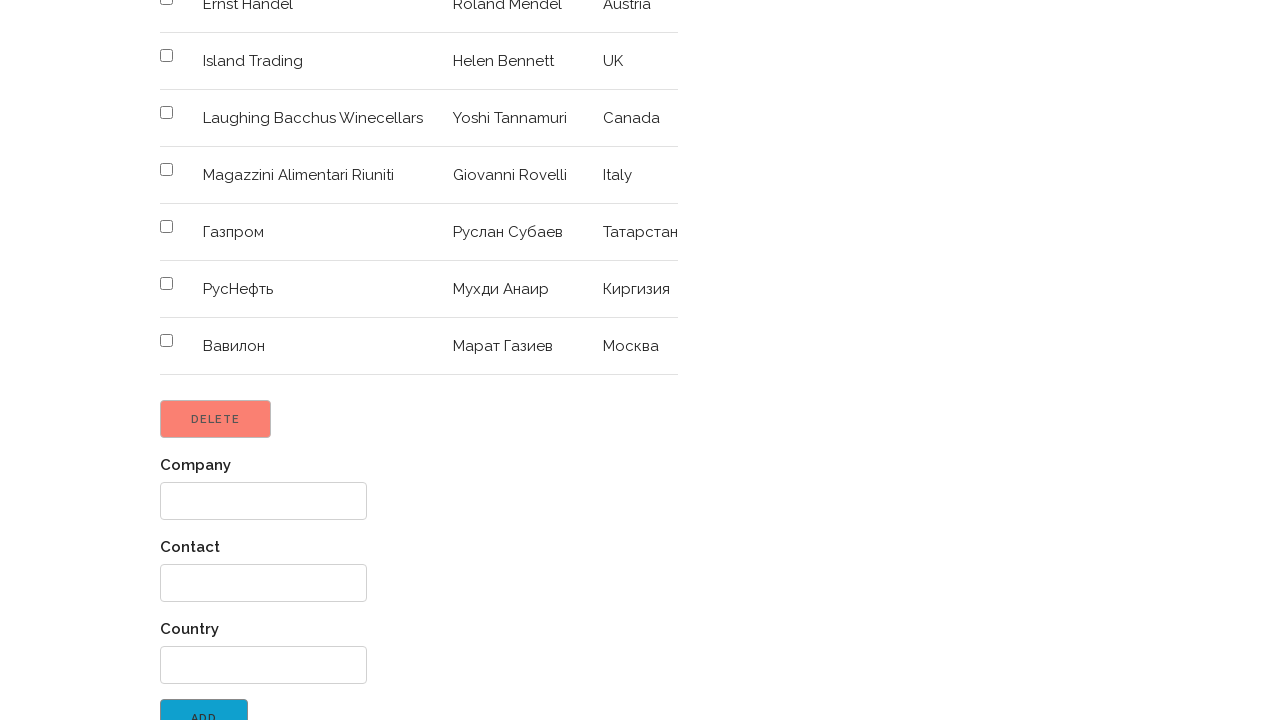

Filled fourth row company field with 'Найк' on //*[@id='content']/div/form/div[1]/input
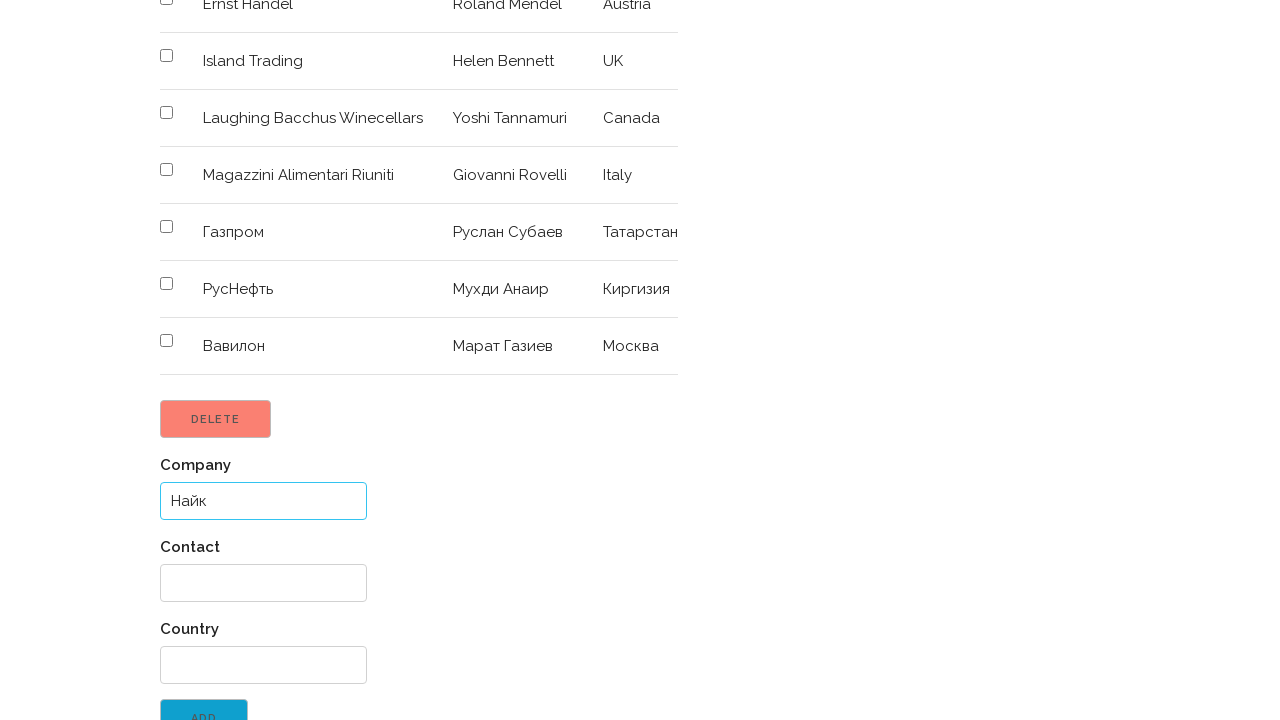

Filled fourth row contact field with 'Дмитрий Найкович' on //*[@id='content']/div/form/div[2]/input
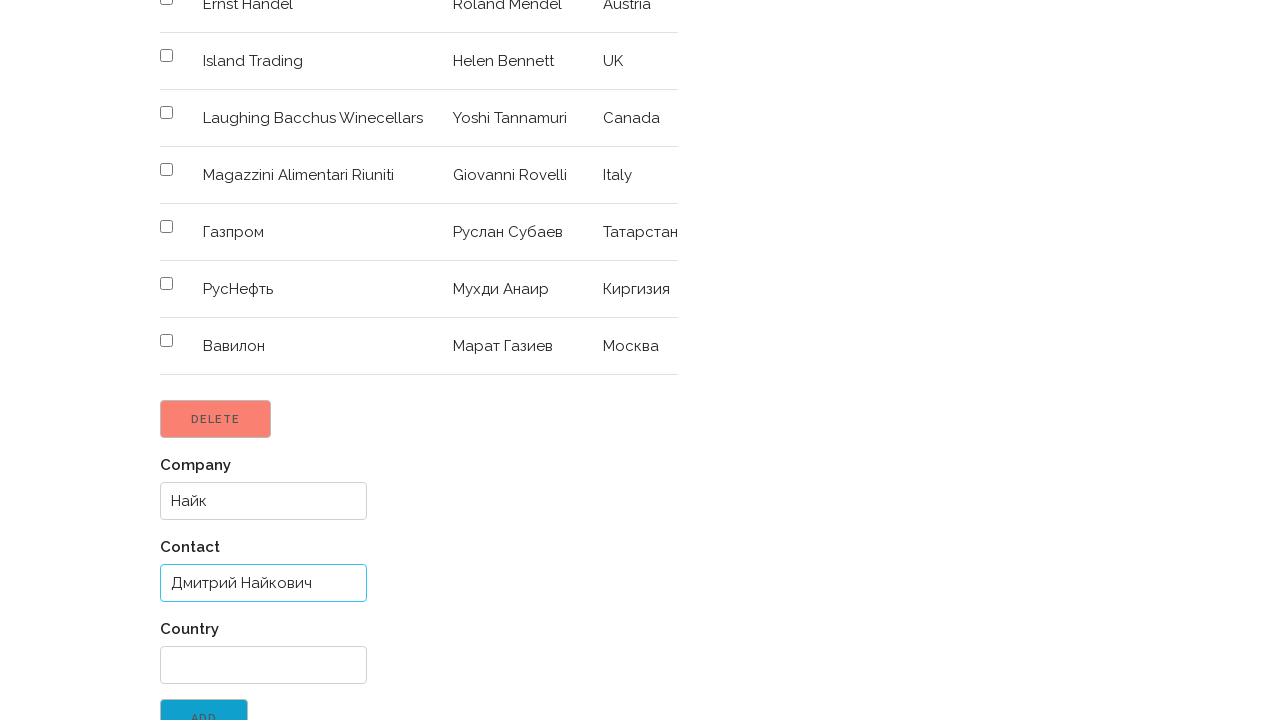

Filled fourth row country field with 'Китай' on //*[@id='content']/div/form/div[3]/input
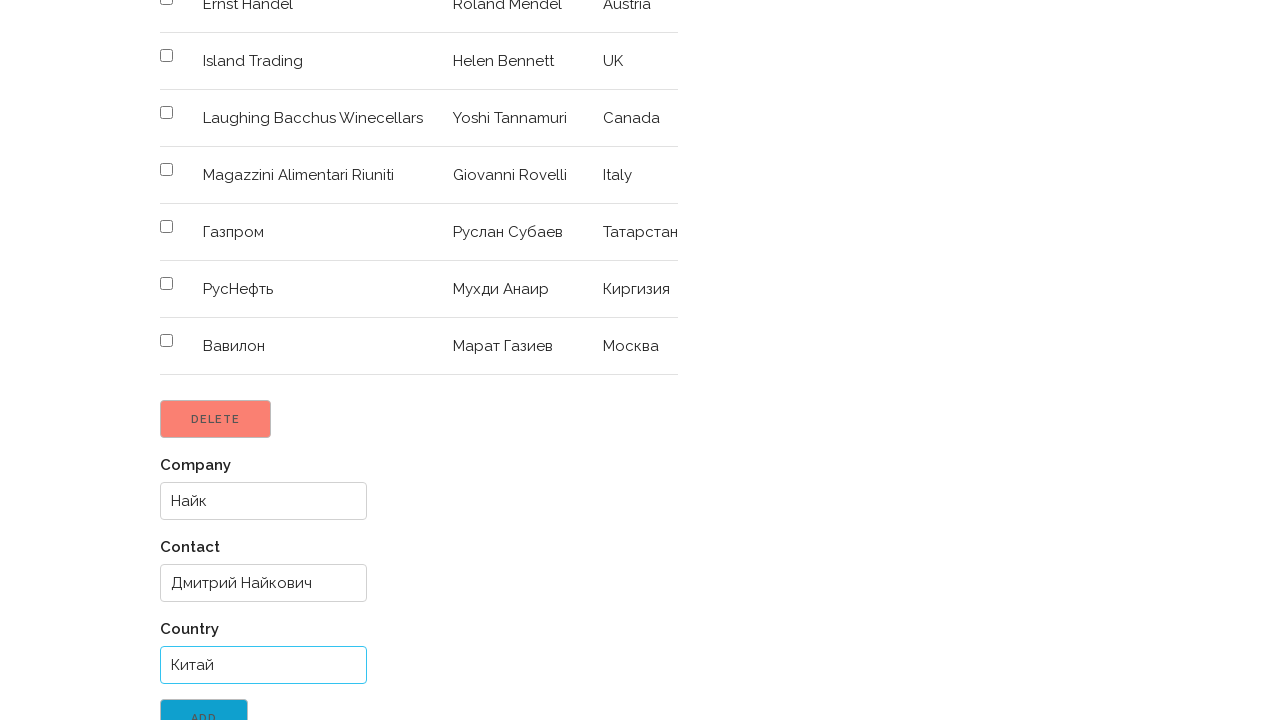

Clicked checkbox to select fourth row at (204, 701) on xpath=//*[@id='content']/div/form/input
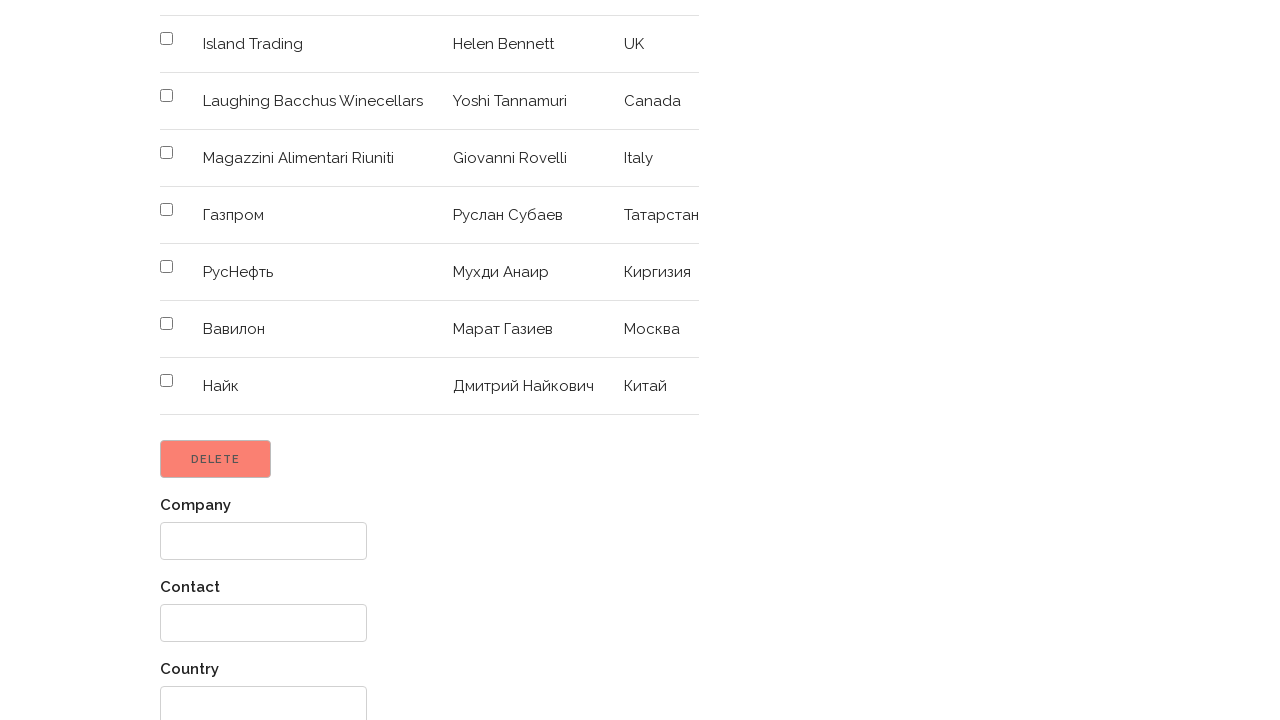

Filled fifth row company field with 'СтройСырМед' on //*[@id='content']/div/form/div[1]/input
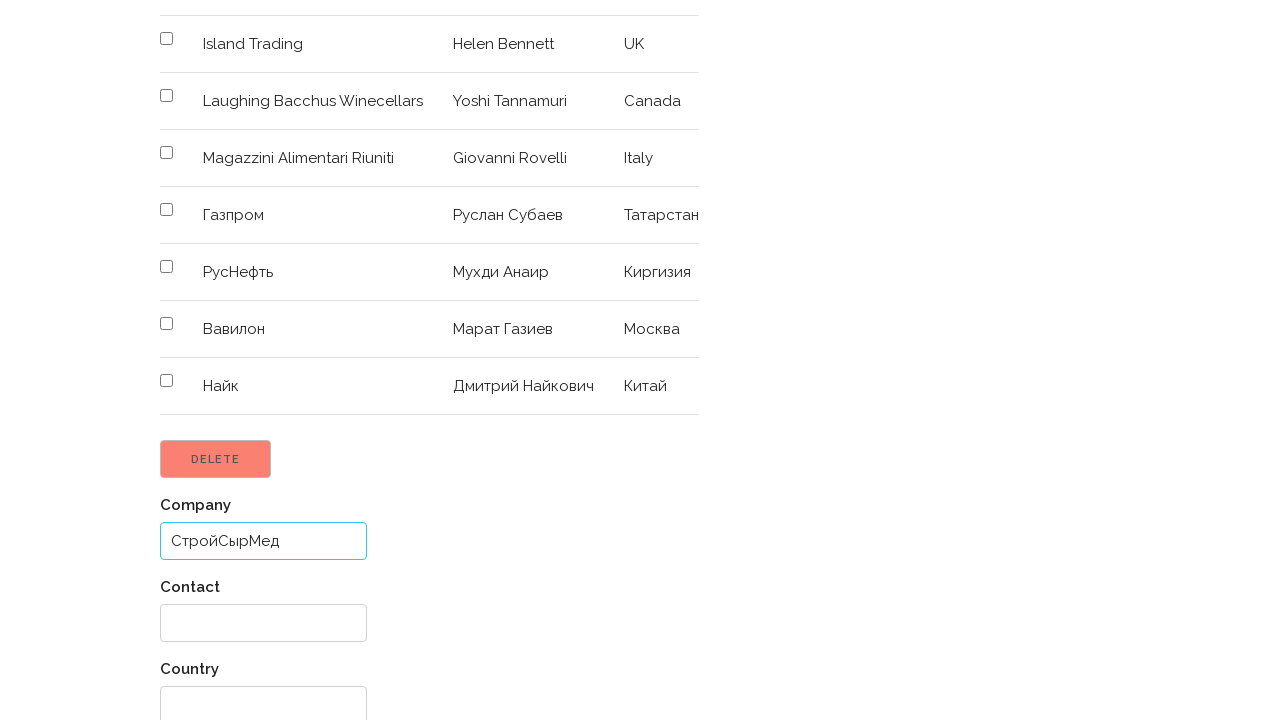

Filled fifth row contact field with 'Иосиф Яковский' on //*[@id='content']/div/form/div[2]/input
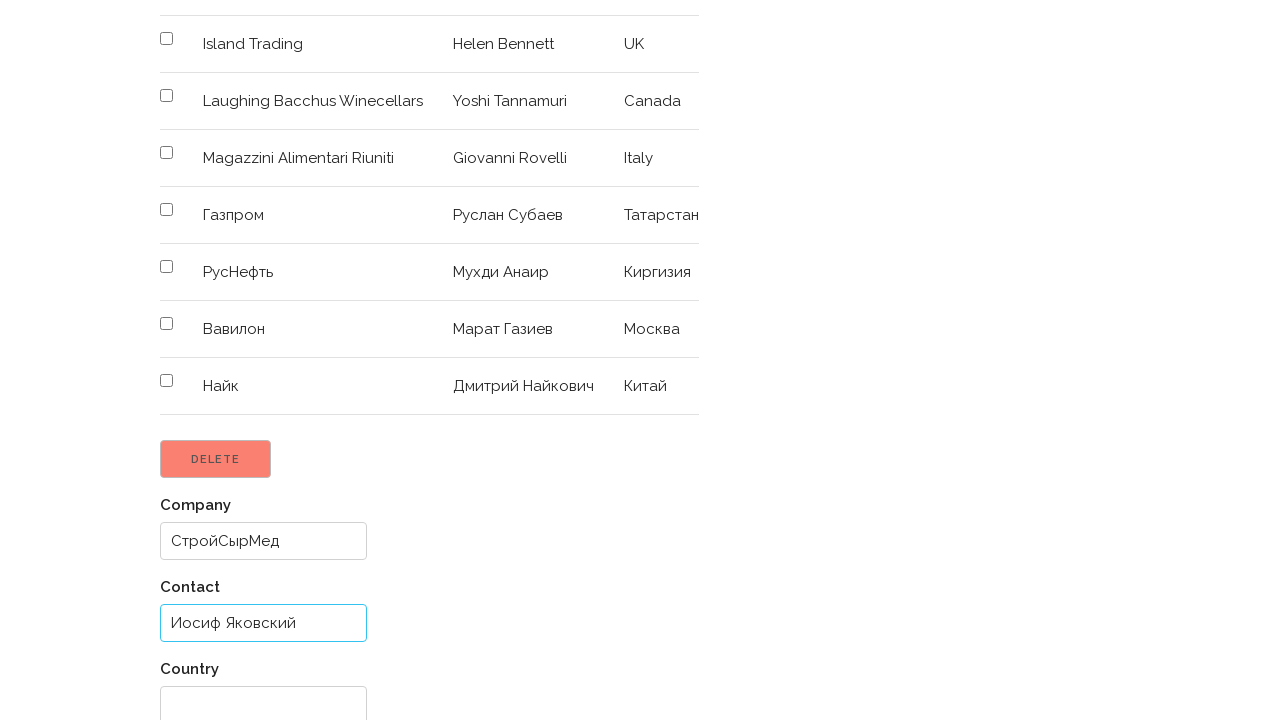

Filled fifth row country field with 'Тебет' on //*[@id='content']/div/form/div[3]/input
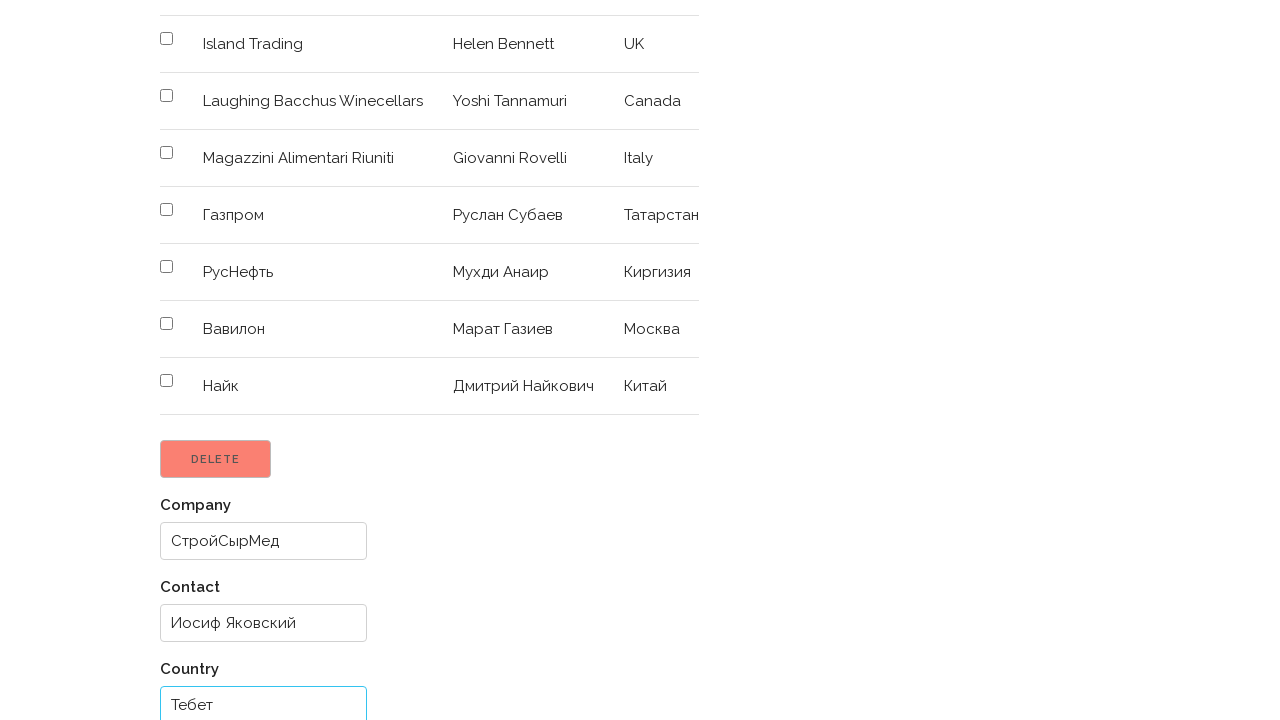

Clicked checkbox to select fifth row at (204, 661) on xpath=//*[@id='content']/div/form/input
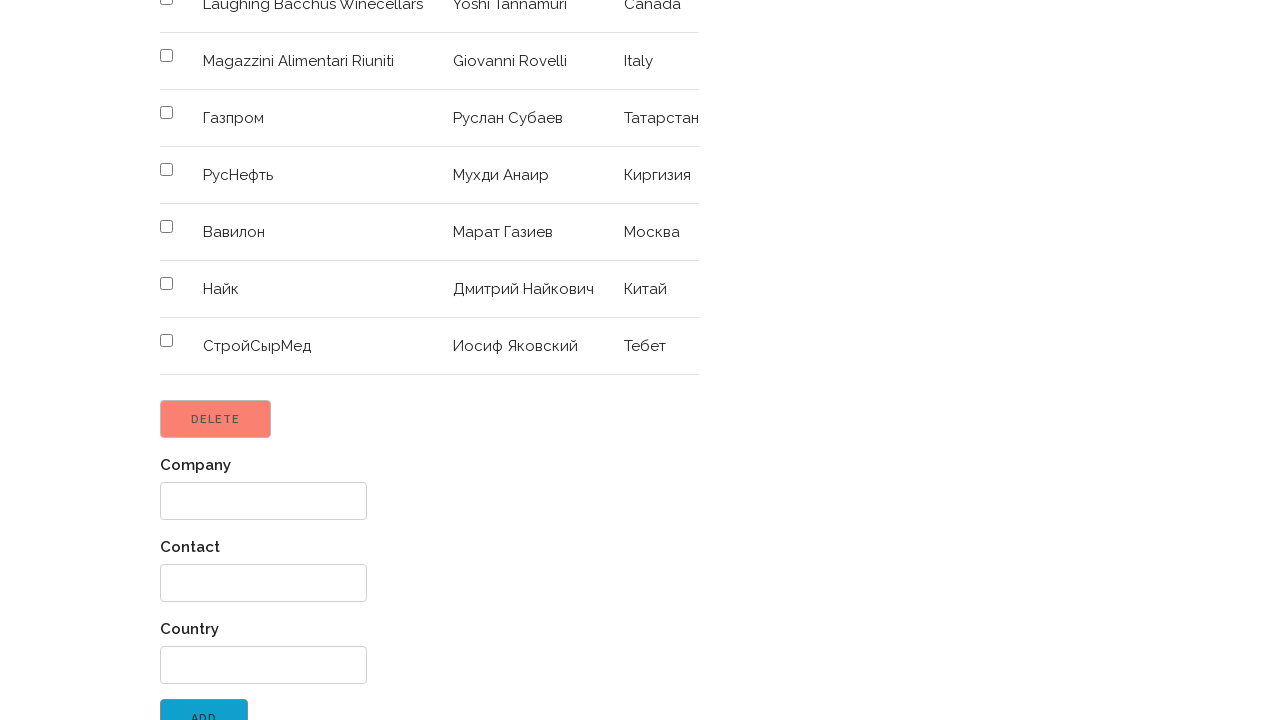

Selected checkbox for second table row at (166, 248) on xpath=//*[@id='customers']/tbody/tr[2]/td[1]/input
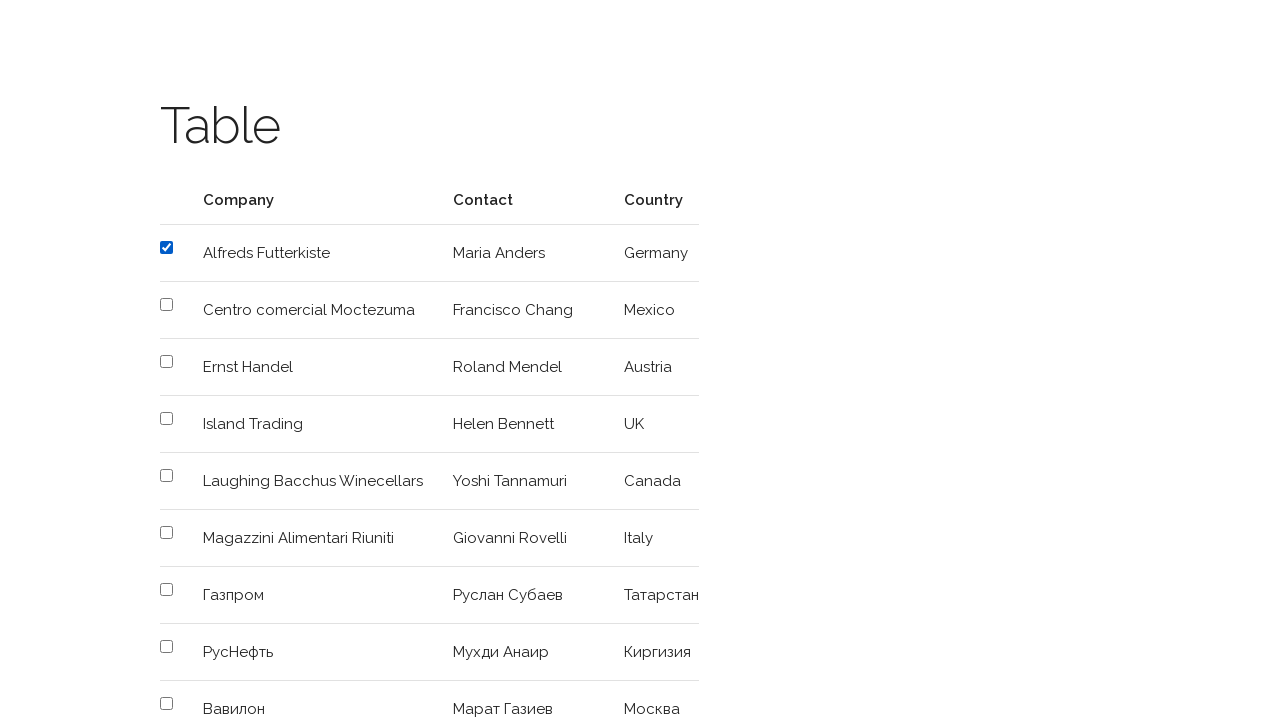

Selected checkbox for fourth table row at (166, 362) on xpath=//*[@id='customers']/tbody/tr[4]/td[1]/input
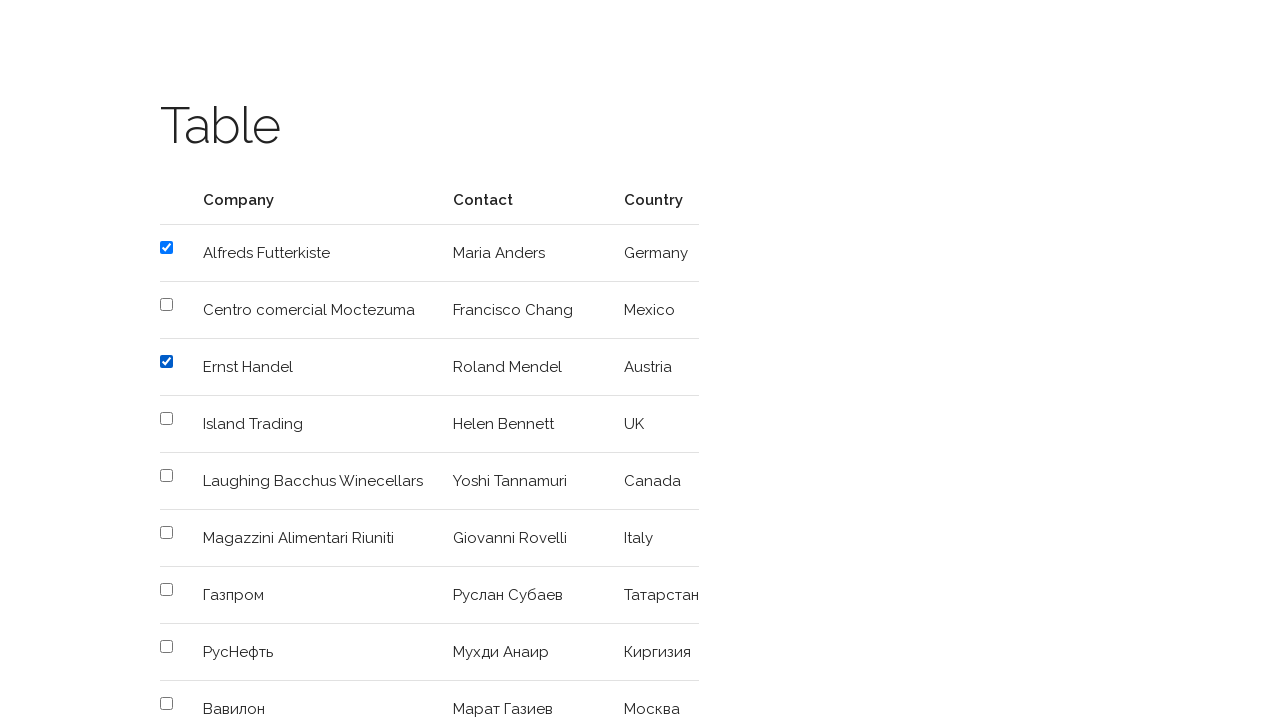

Selected checkbox for seventh table row at (166, 532) on xpath=//*[@id='customers']/tbody/tr[7]/td[1]/input
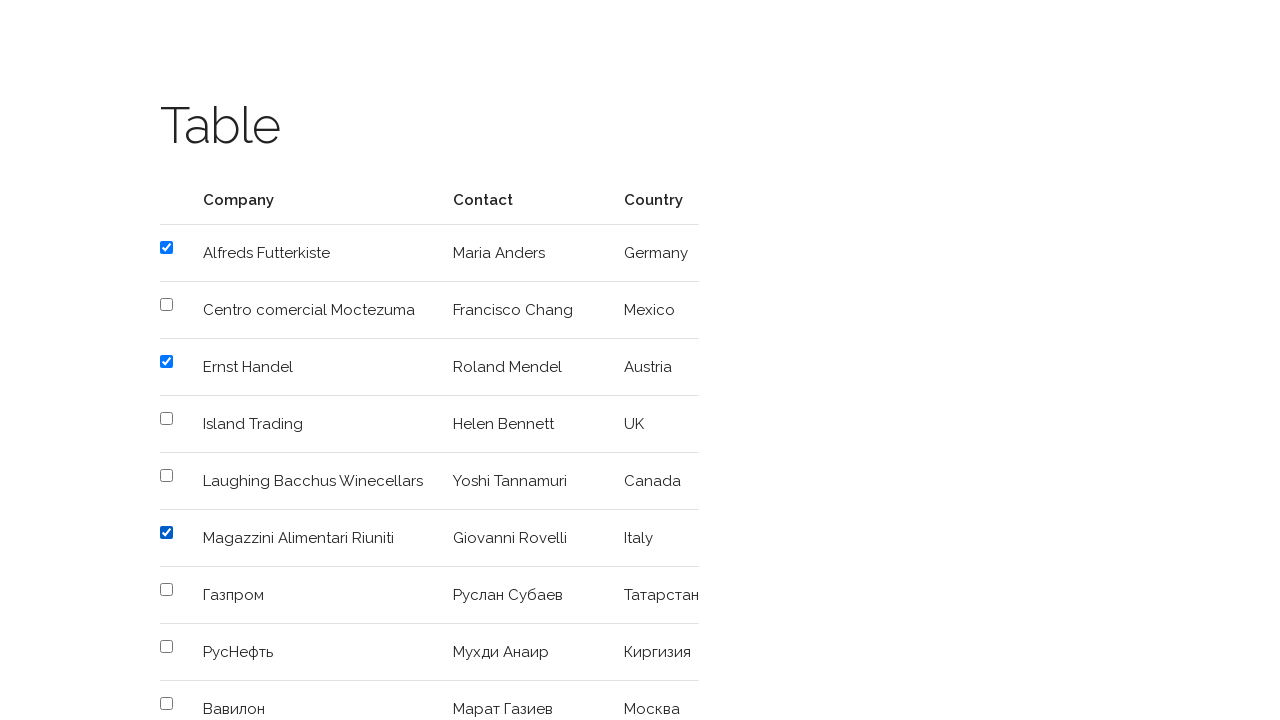

Submitted the form at (216, 362) on xpath=//*[@id='content']/input
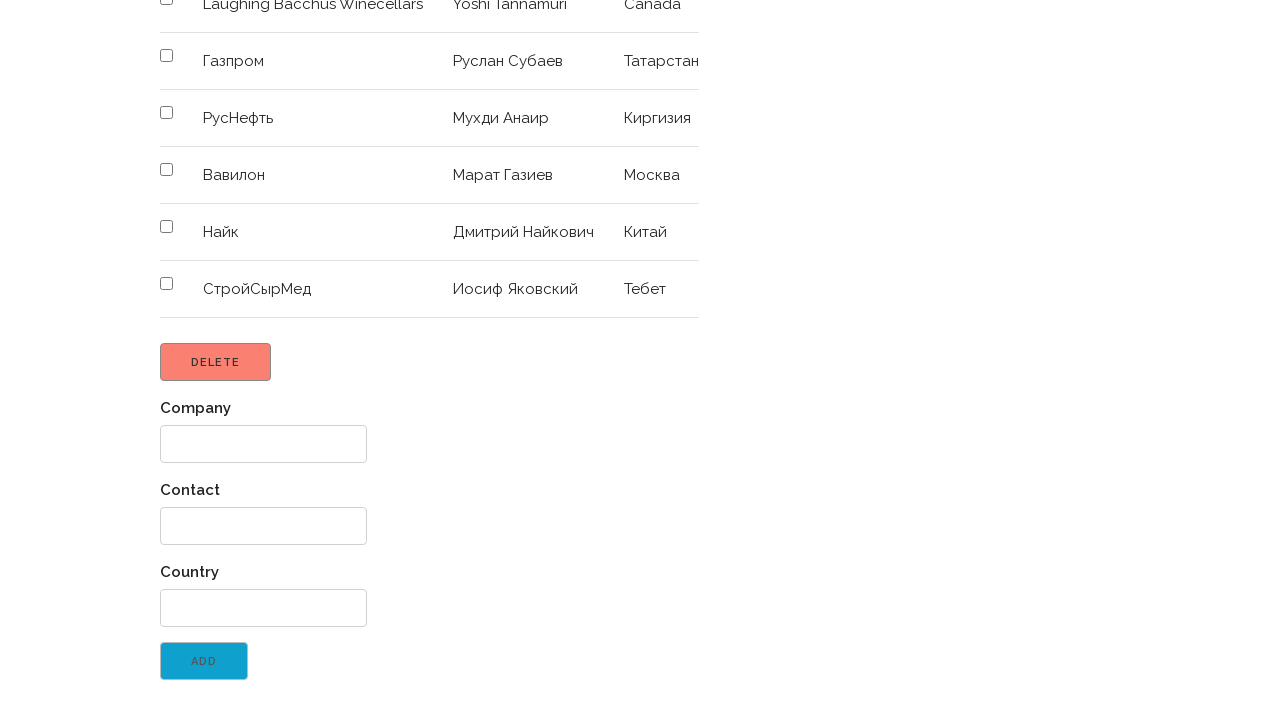

Clicked return to menu link at (243, 703) on text=Great! Return to menu
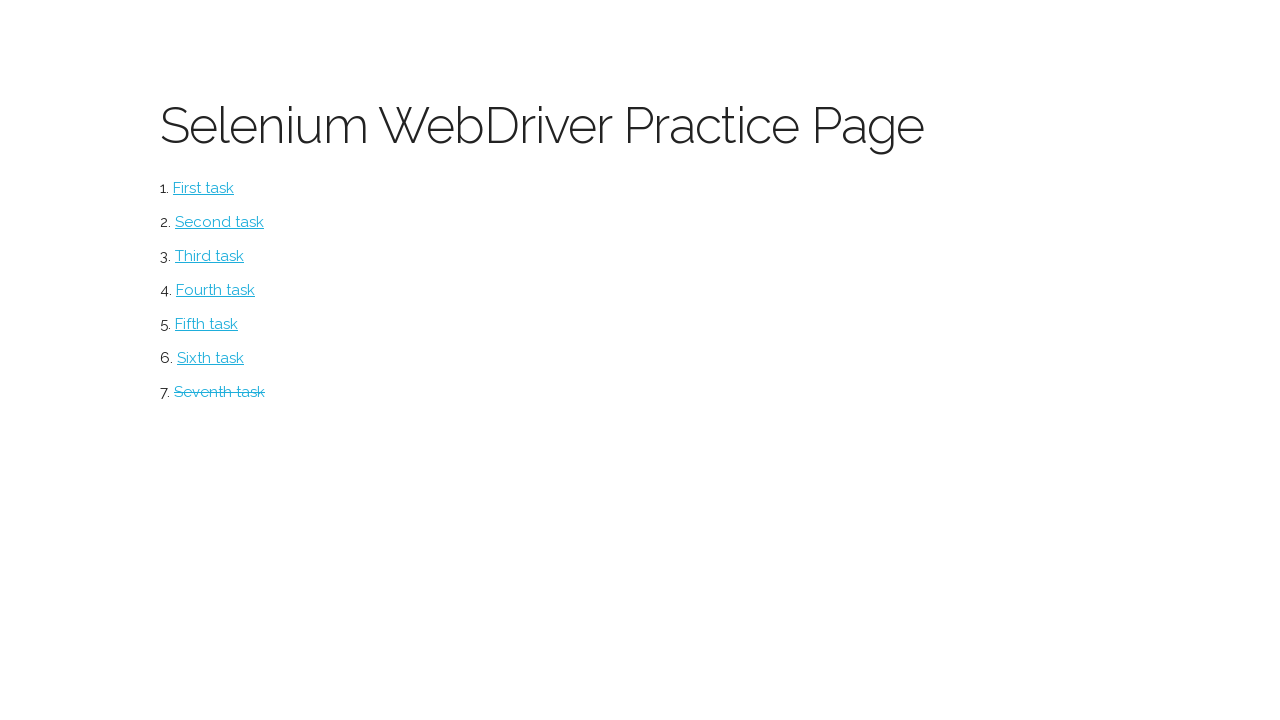

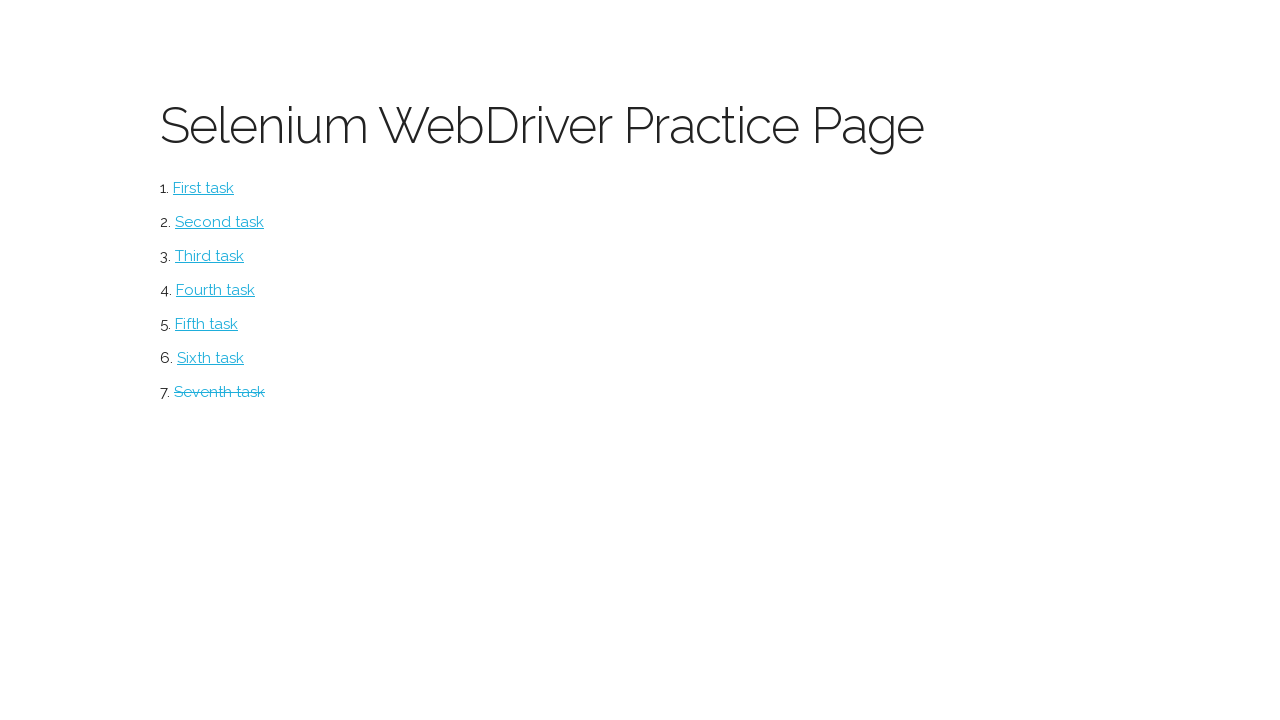